Tests iframe interaction by switching to an iframe and clicking a download link

Starting URL: https://iframetester.com/?url=https://demo.automationtesting.in/FileDownload.html

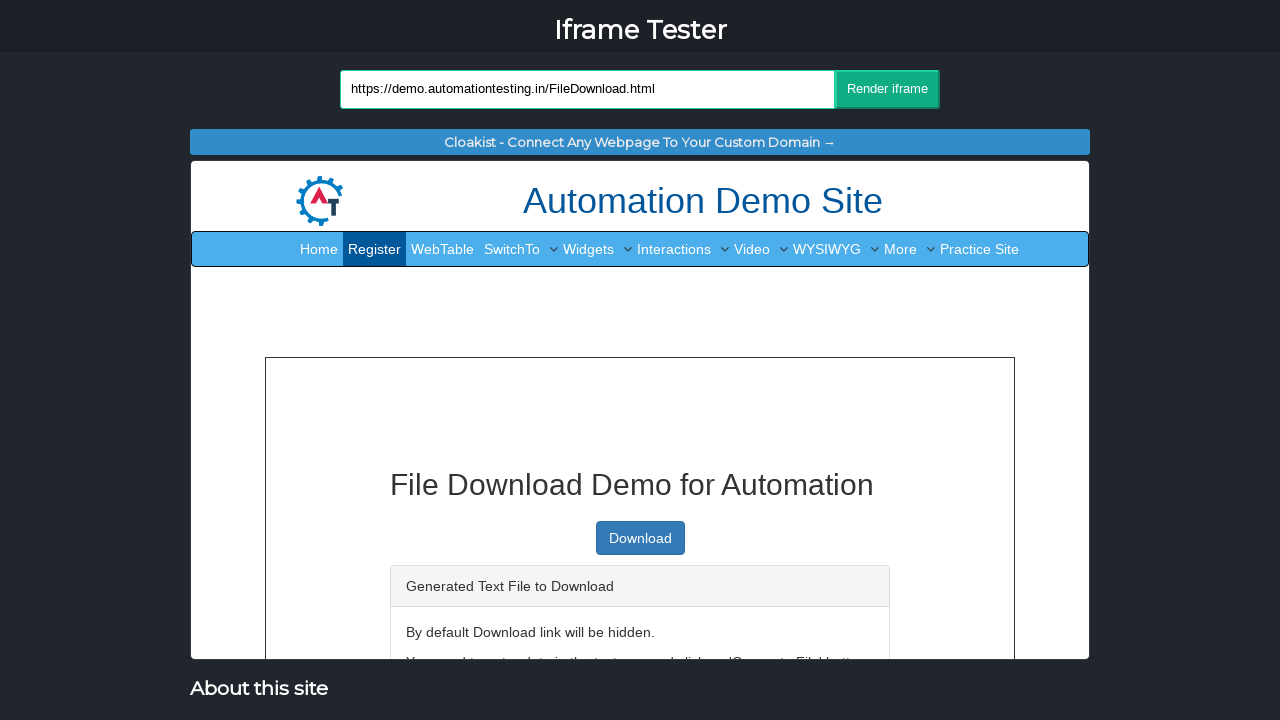

Switched to iframe-window frame
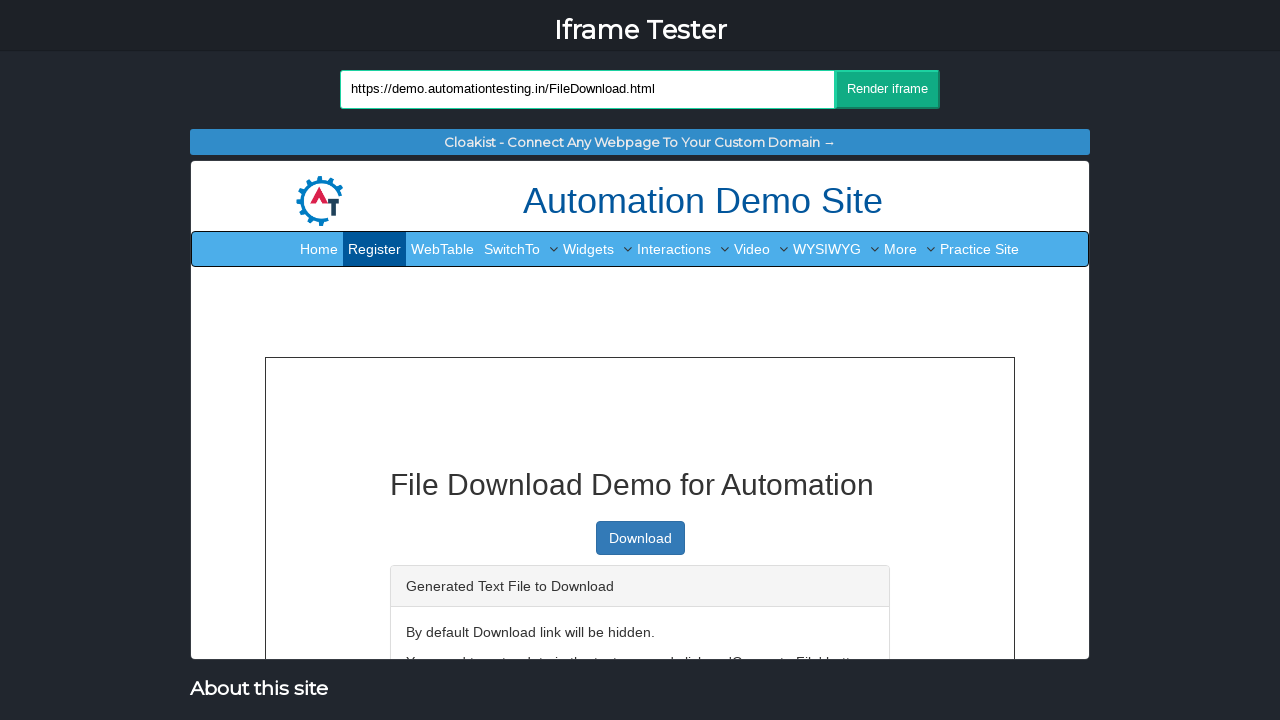

Clicked download link for samplefile.pdf in iframe at (640, 538) on xpath=//a[@href='https://github.com//sakinala/AutomationTesting/raw/master/sampl
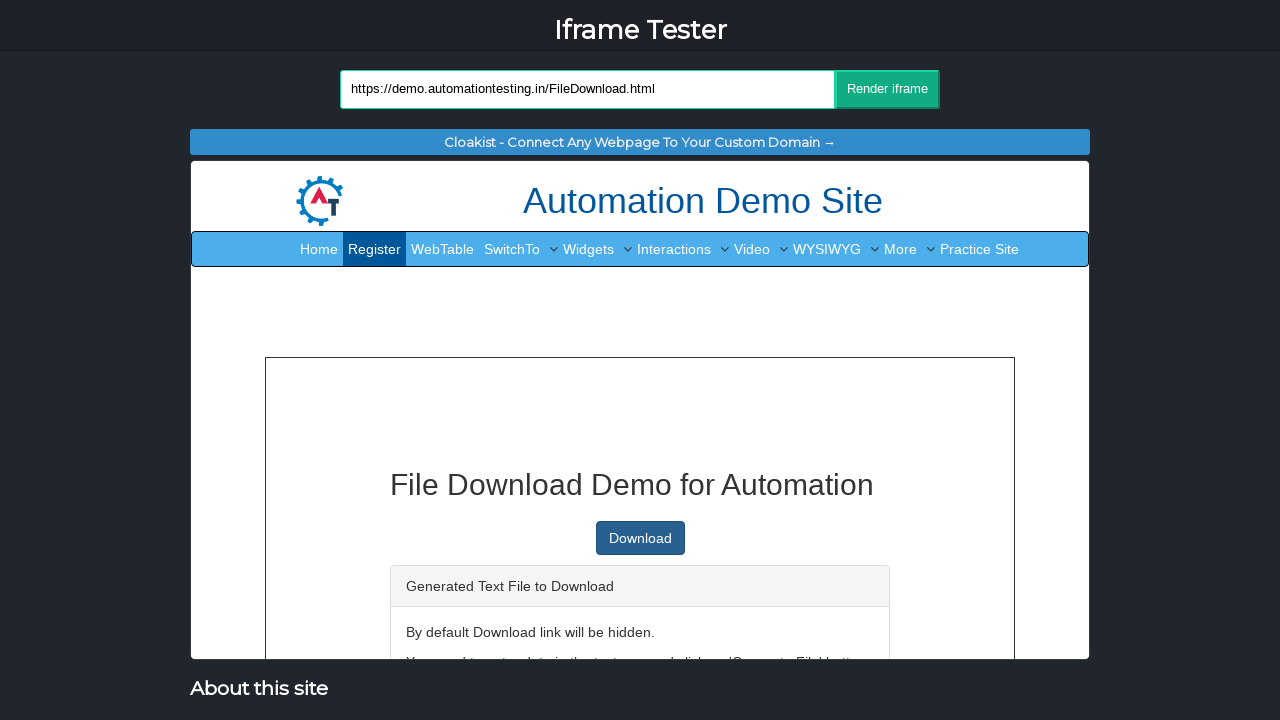

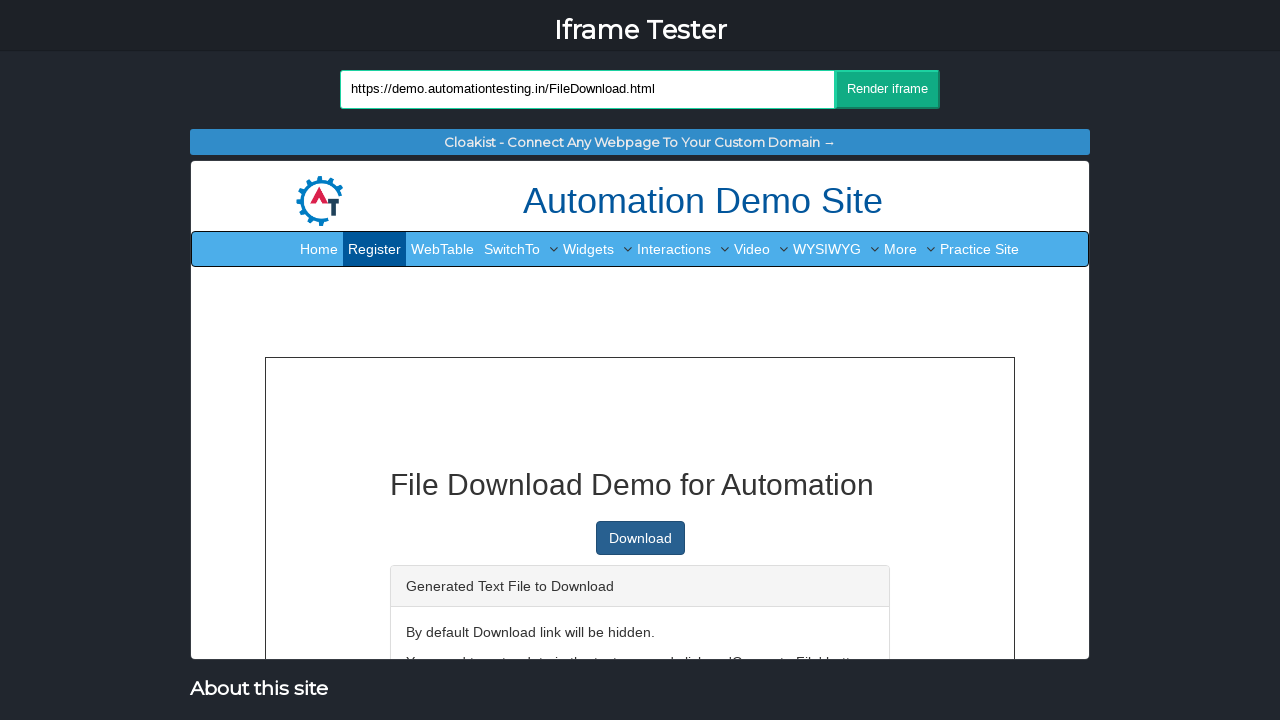